Tests creating multiple tasks (5 tasks) in the To-Do list by repeatedly adding tasks

Starting URL: https://react-todo-lanzath.vercel.app/

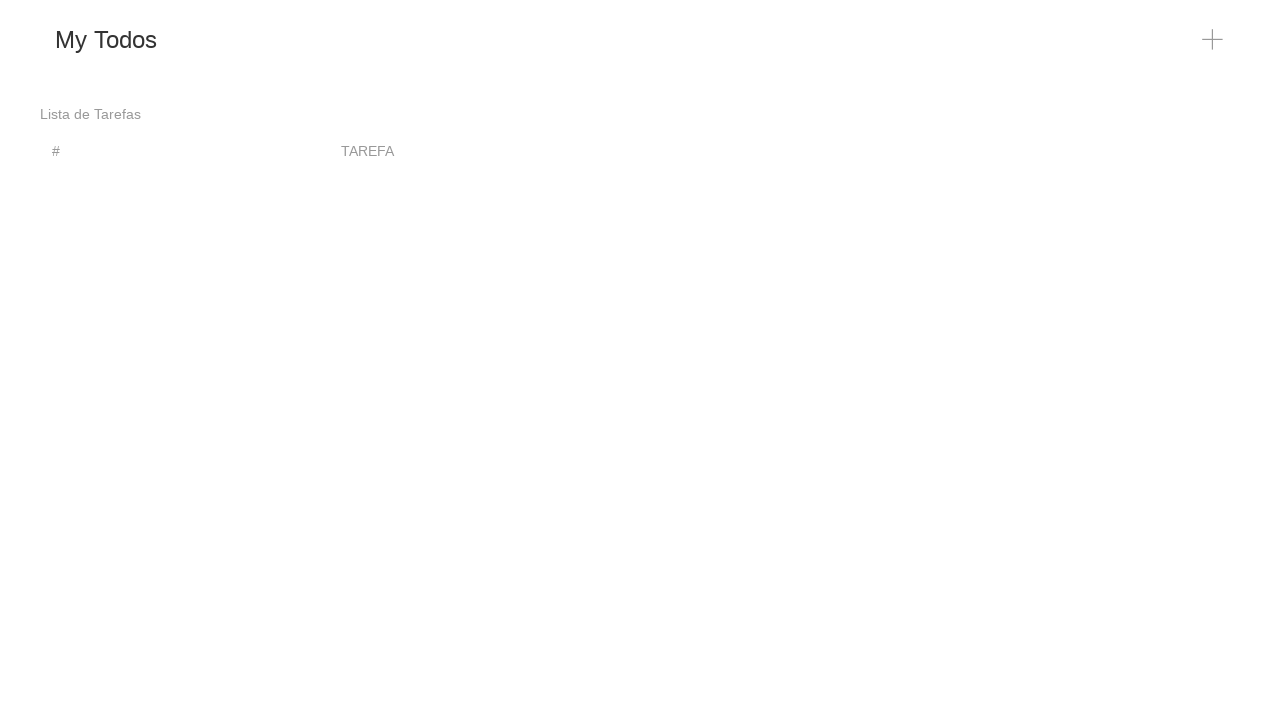

Waited for add button selector to be available
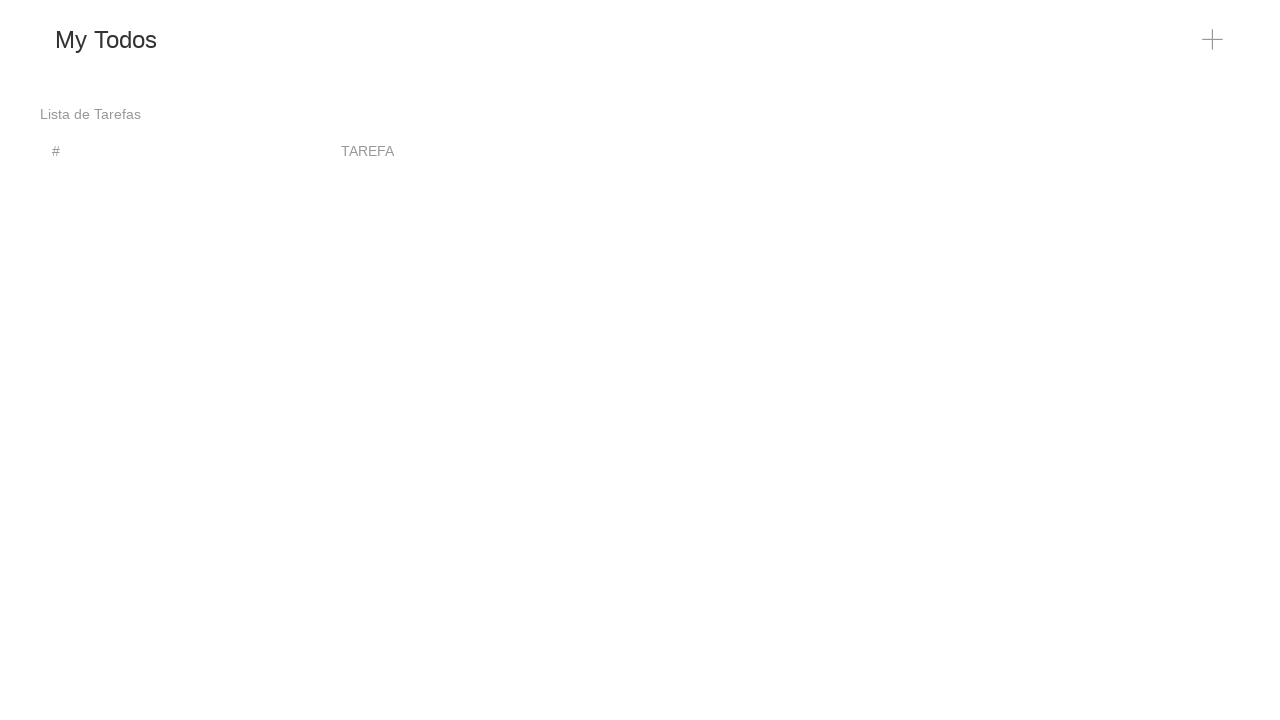

Clicked add button to create task 1 at (1213, 40) on xpath=//span[@class='uk-icon']
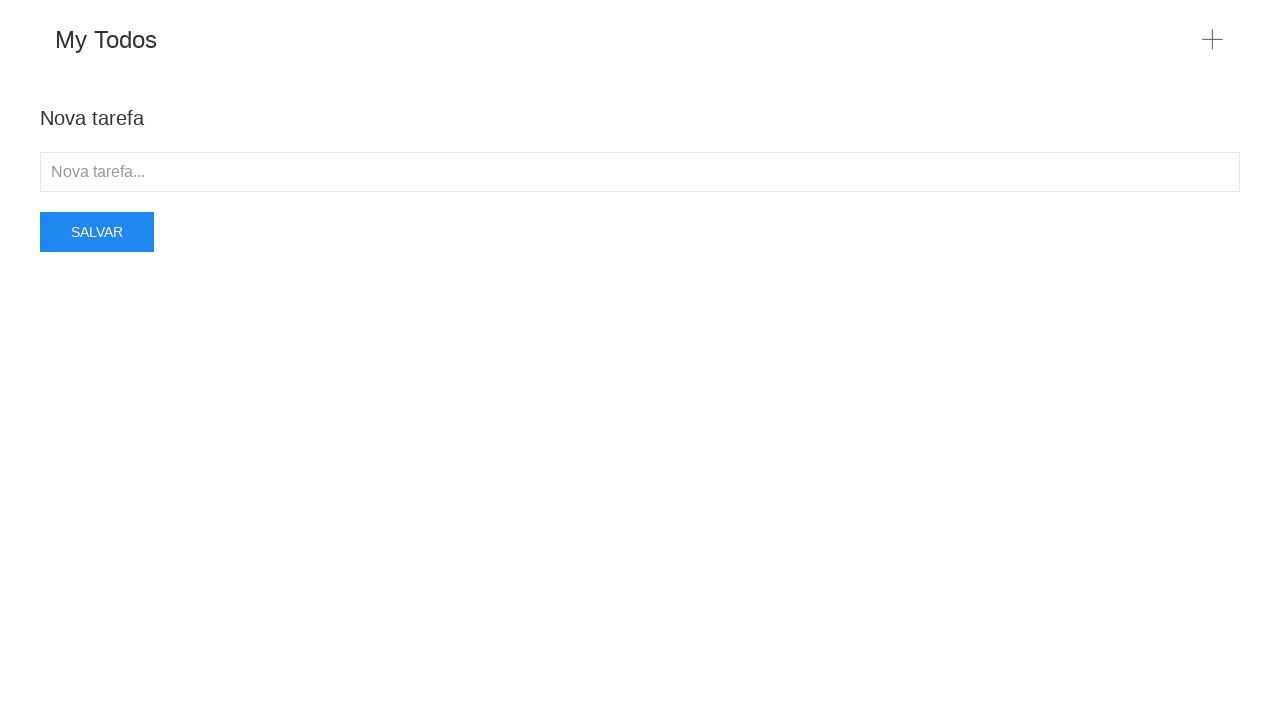

Filled task input field with task text for task 1 on //input[@placeholder='Nova tarefa...']
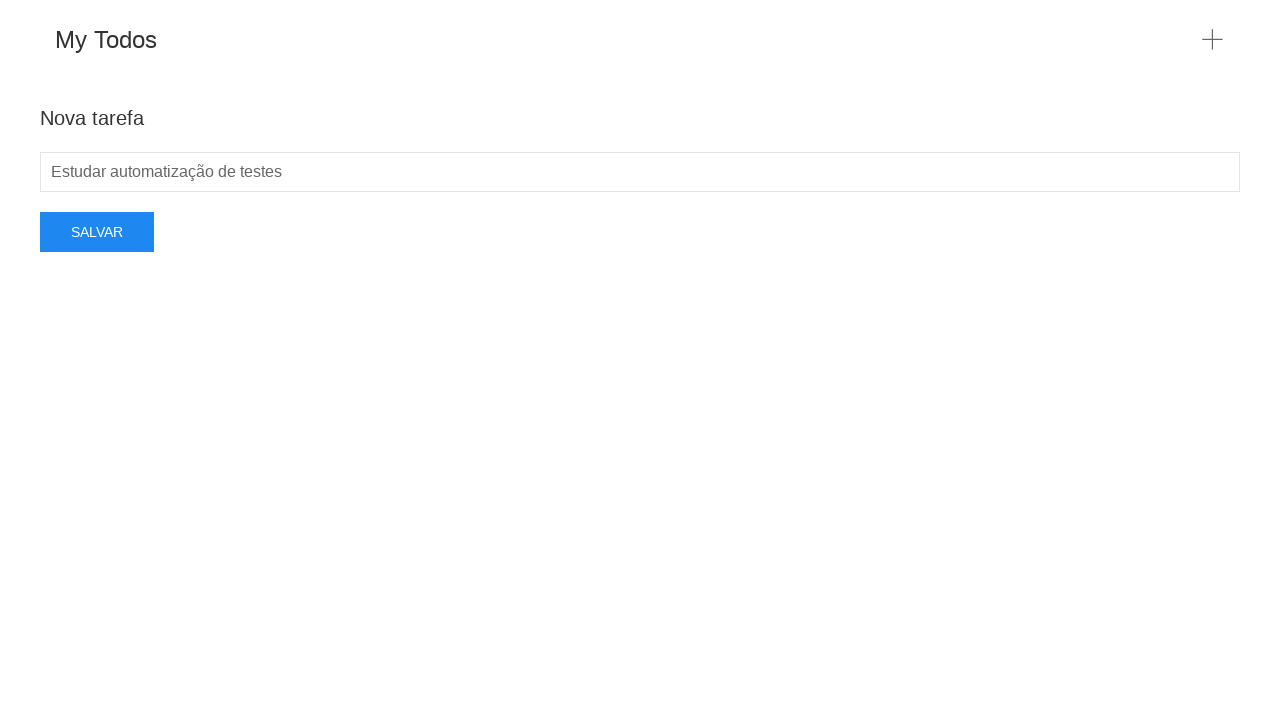

Clicked save button to create task 1 at (97, 232) on xpath=//button[contains(.,'Salvar')]
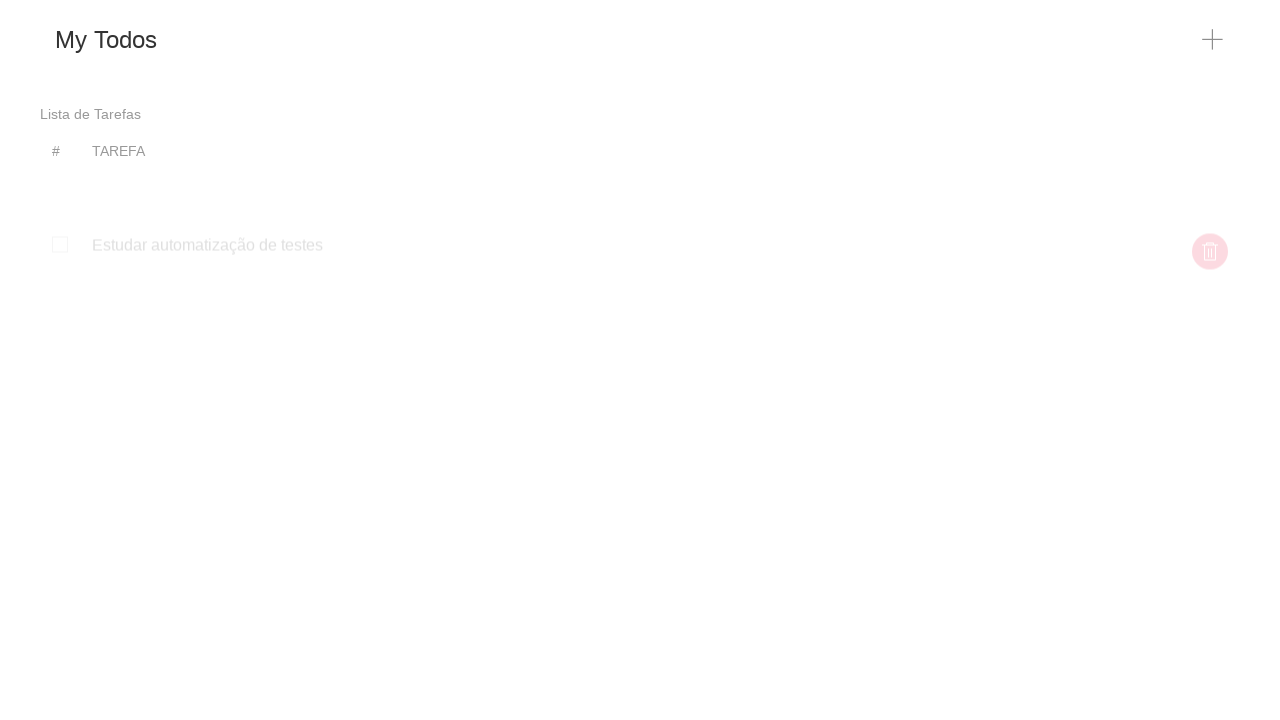

Waited for add button selector to be available
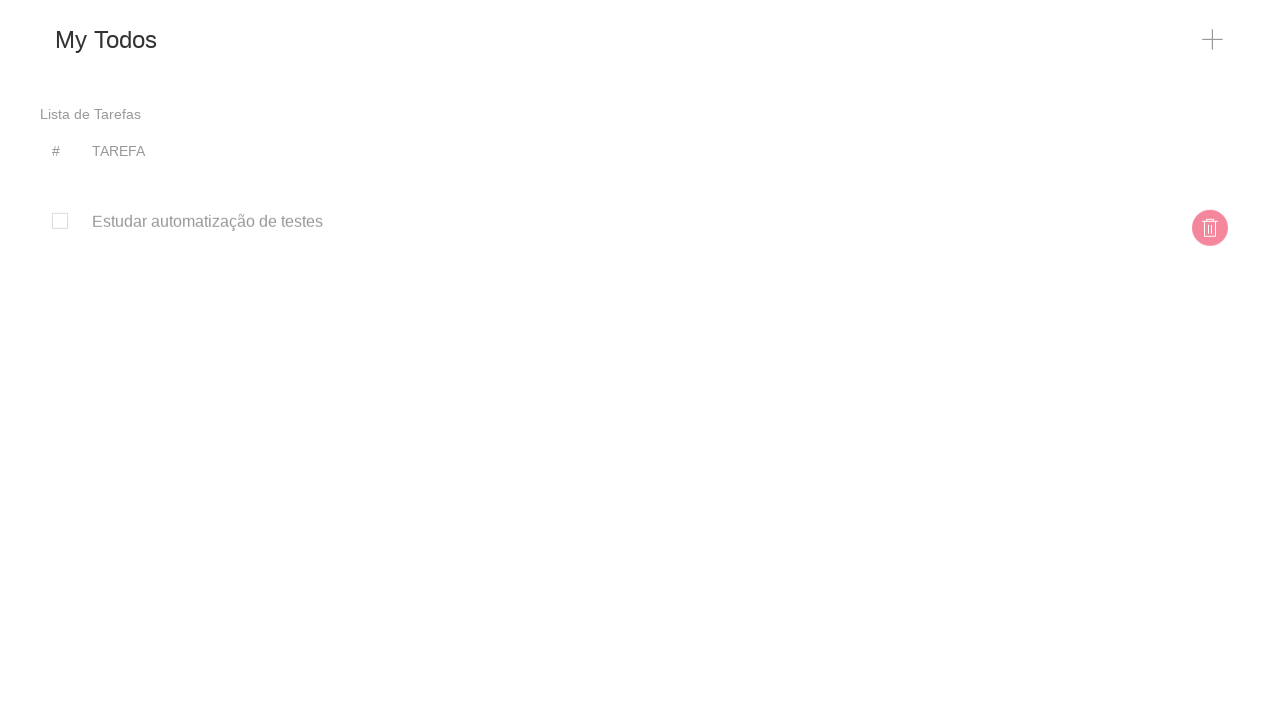

Clicked add button to create task 2 at (1213, 40) on xpath=//span[@class='uk-icon']
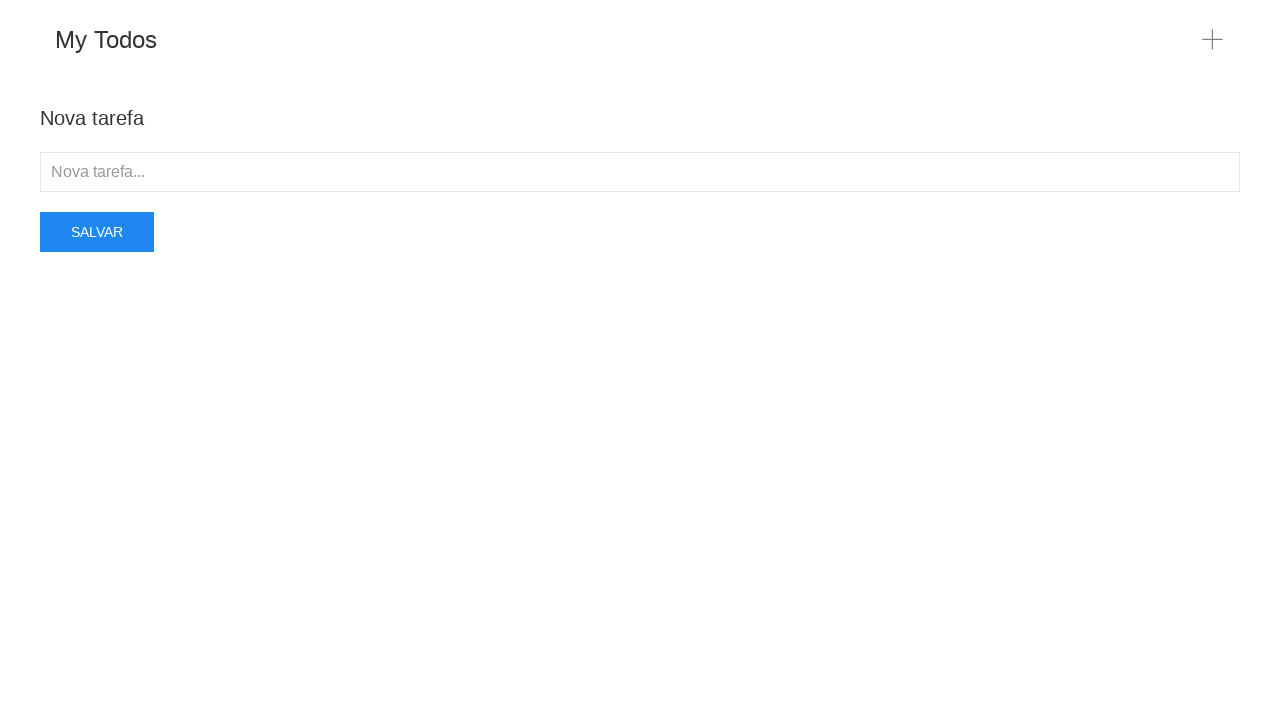

Filled task input field with task text for task 2 on //input[@placeholder='Nova tarefa...']
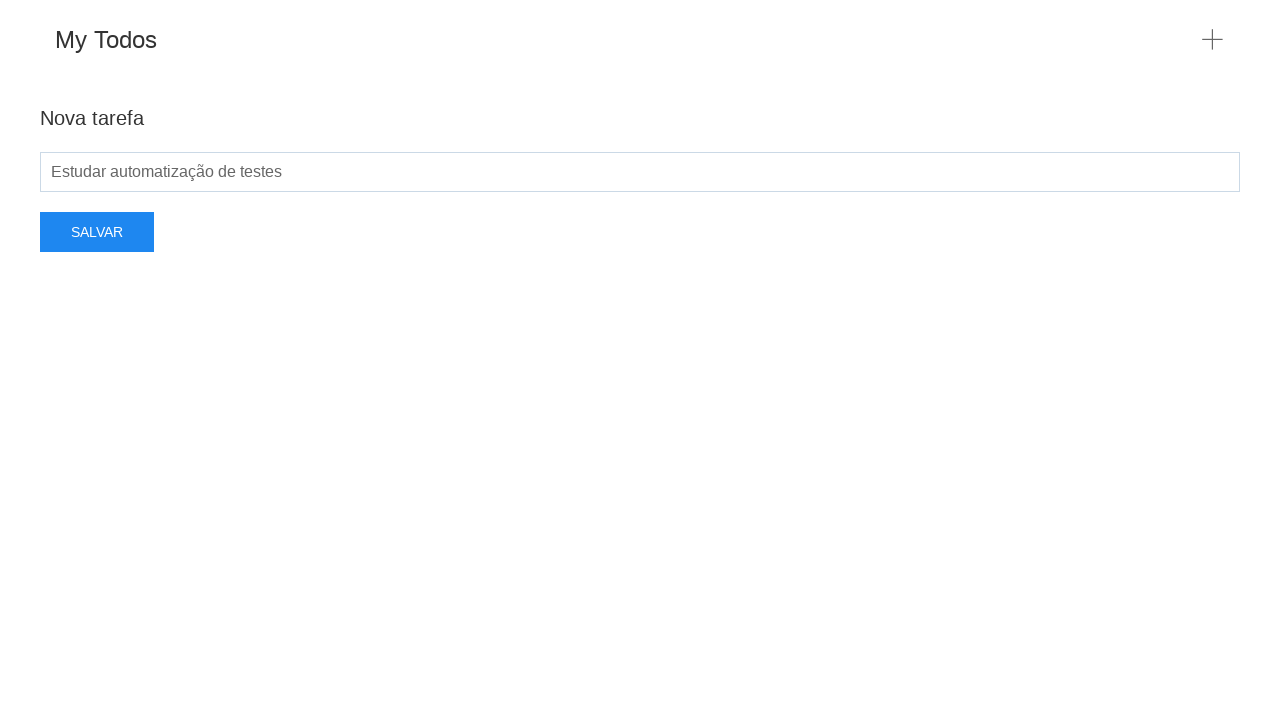

Clicked save button to create task 2 at (97, 232) on xpath=//button[contains(.,'Salvar')]
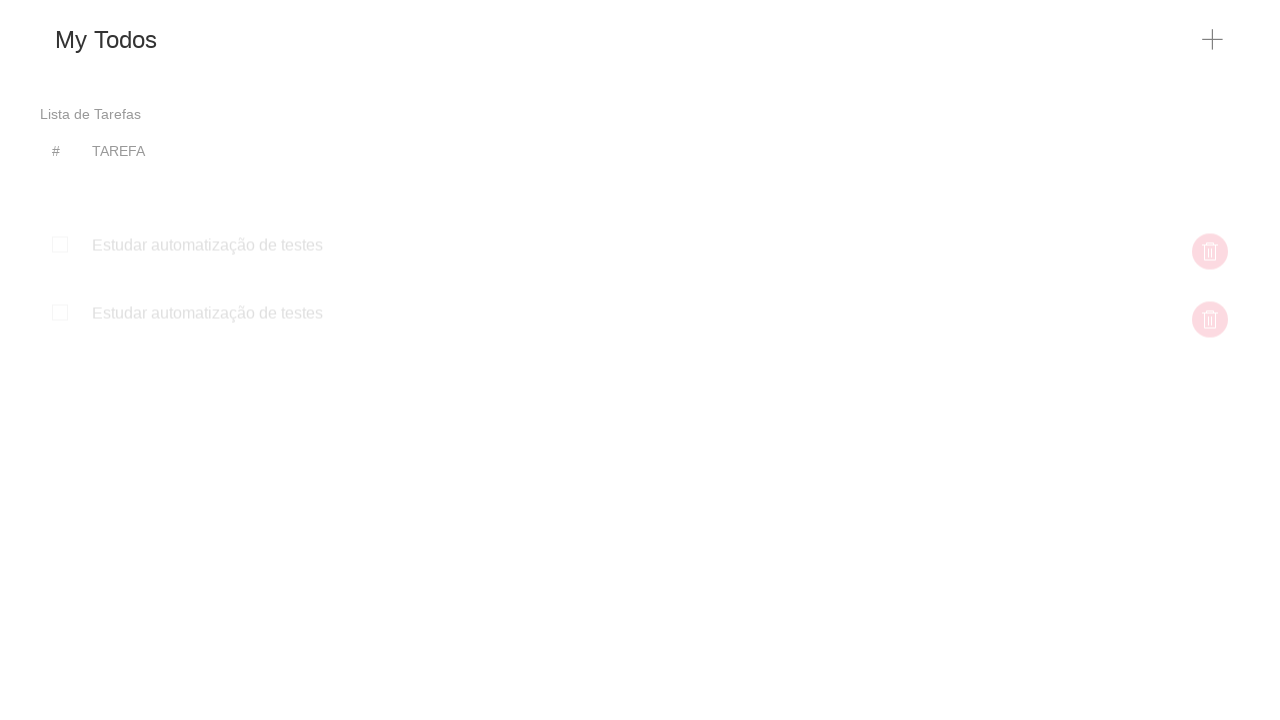

Waited for add button selector to be available
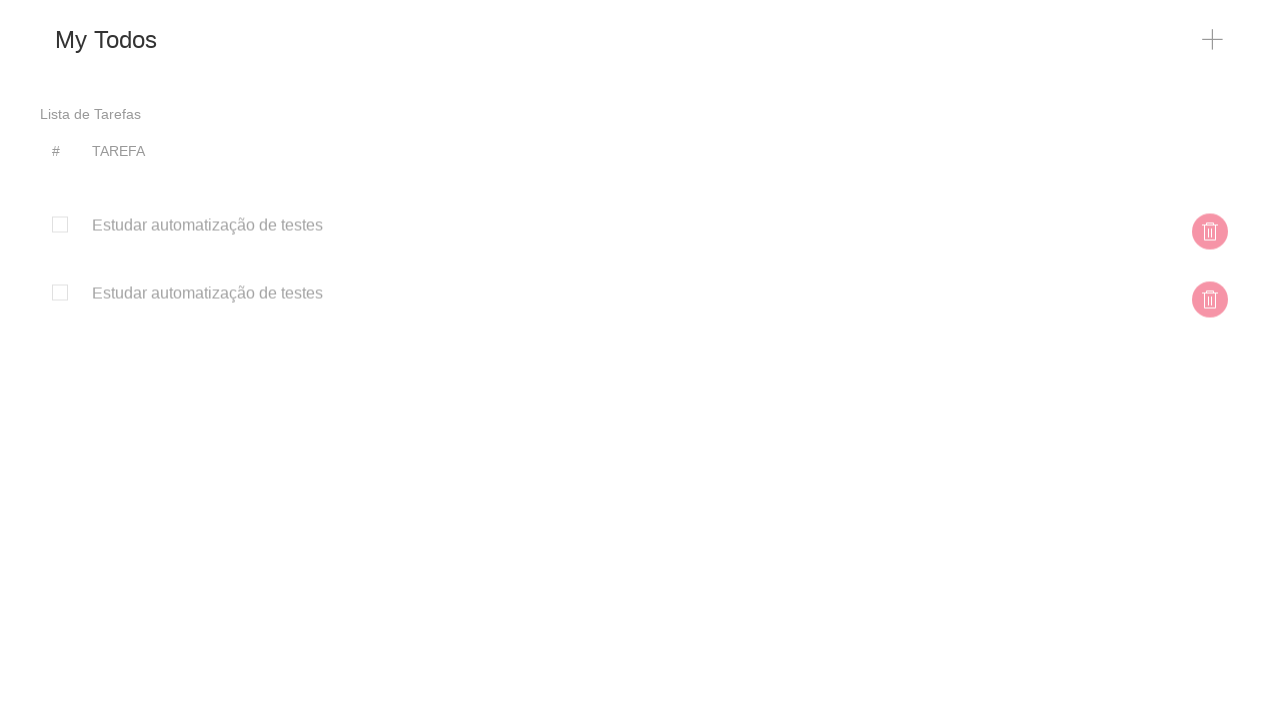

Clicked add button to create task 3 at (1213, 40) on xpath=//span[@class='uk-icon']
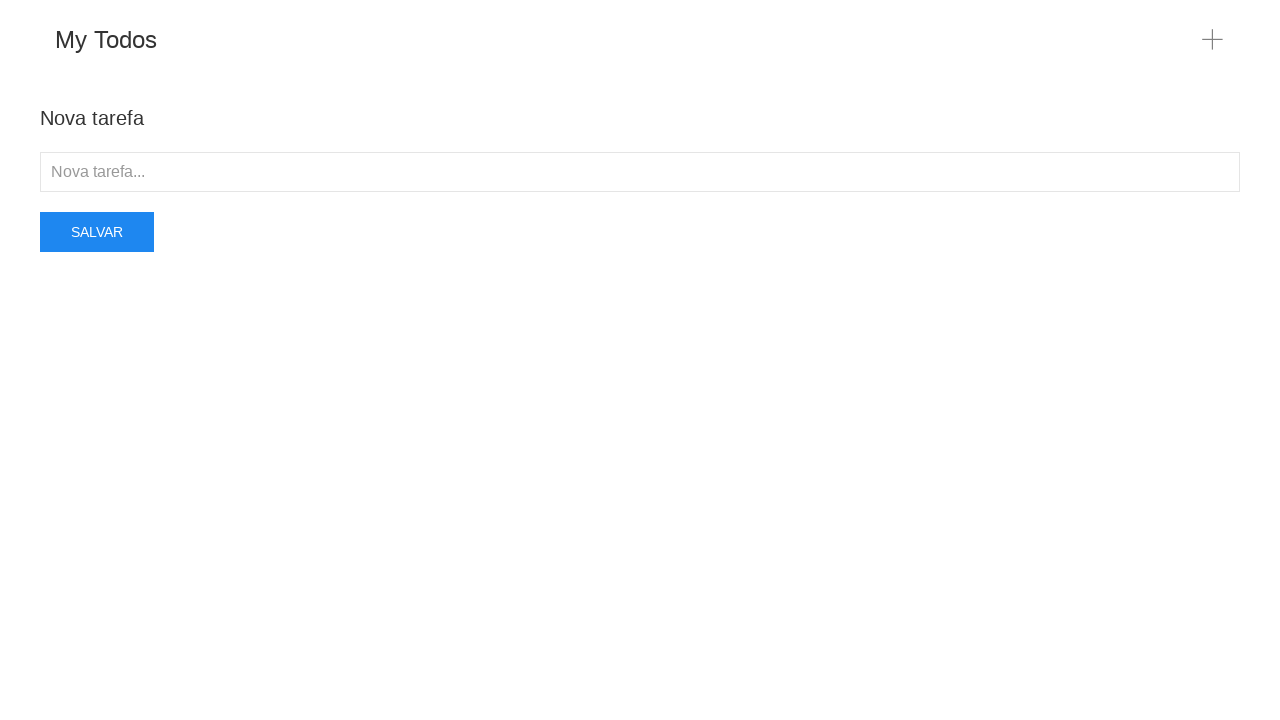

Filled task input field with task text for task 3 on //input[@placeholder='Nova tarefa...']
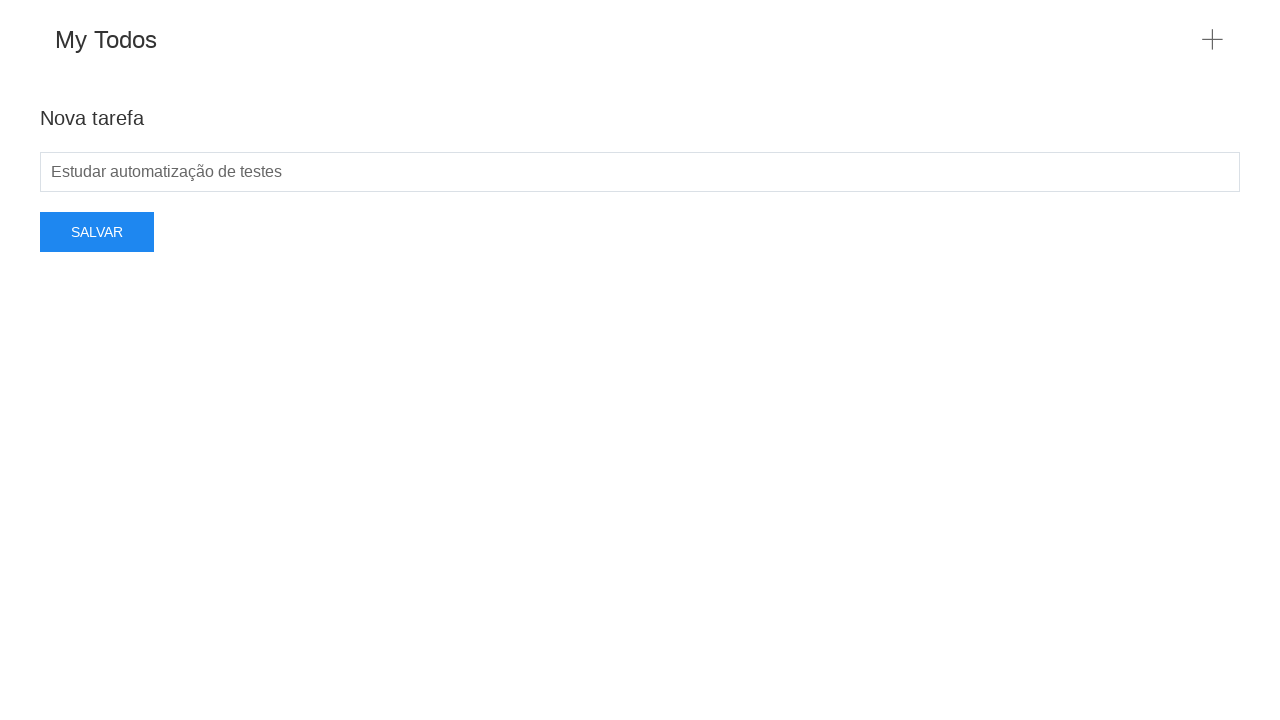

Clicked save button to create task 3 at (97, 232) on xpath=//button[contains(.,'Salvar')]
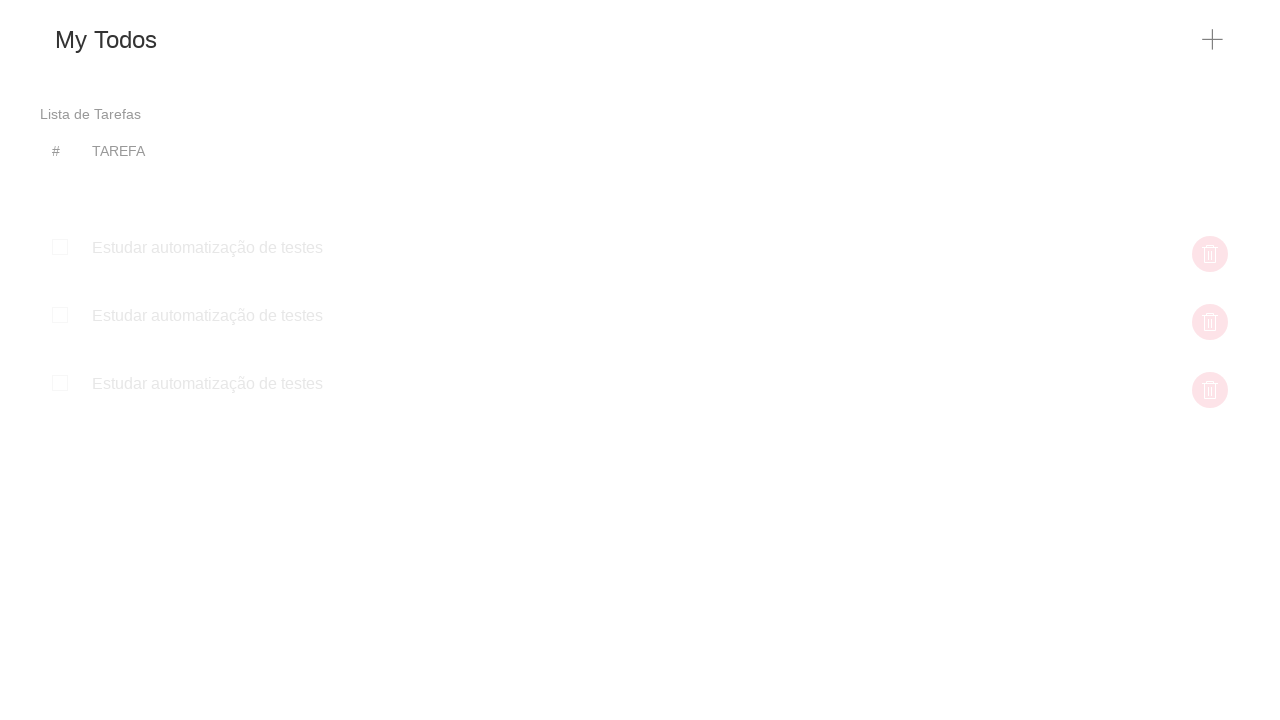

Waited for add button selector to be available
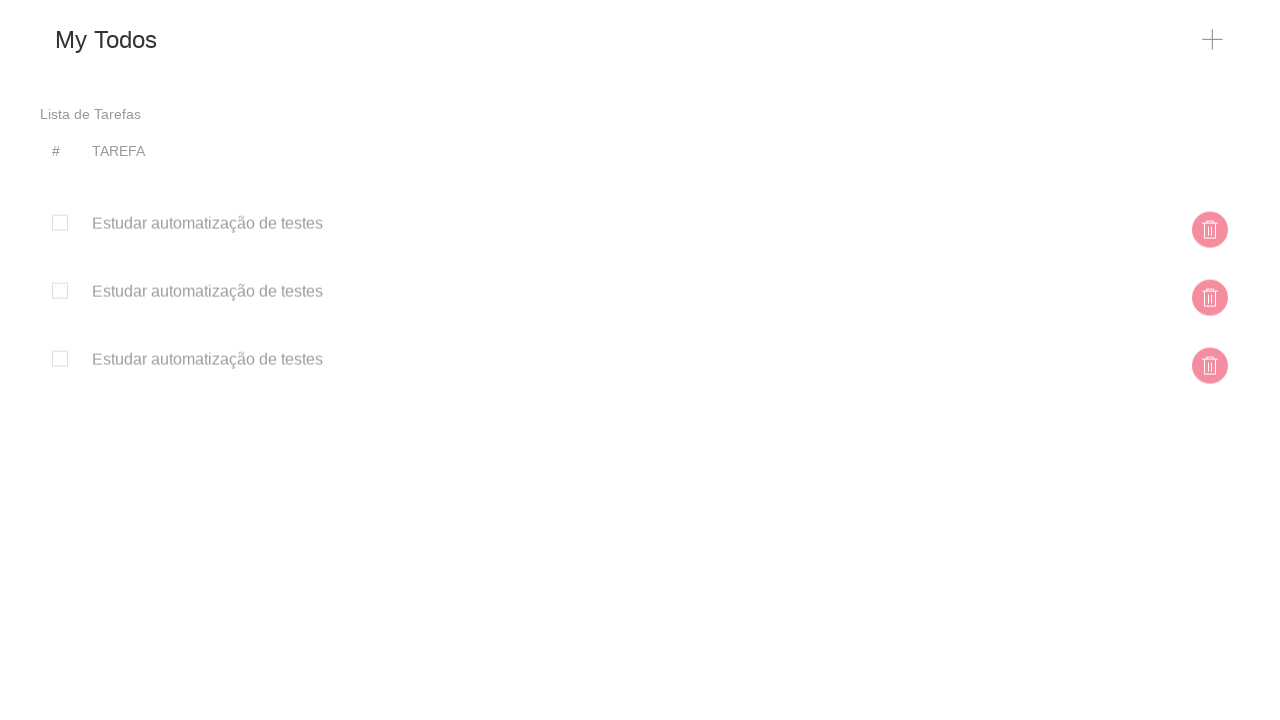

Clicked add button to create task 4 at (1213, 40) on xpath=//span[@class='uk-icon']
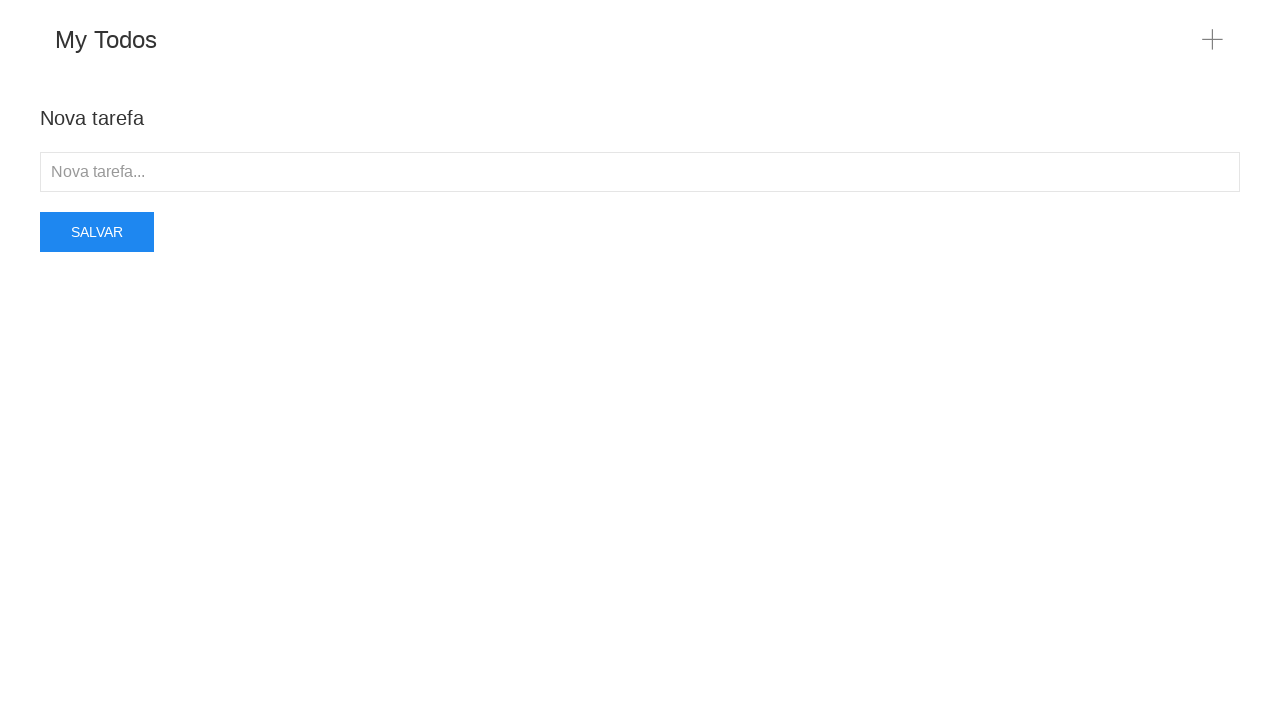

Filled task input field with task text for task 4 on //input[@placeholder='Nova tarefa...']
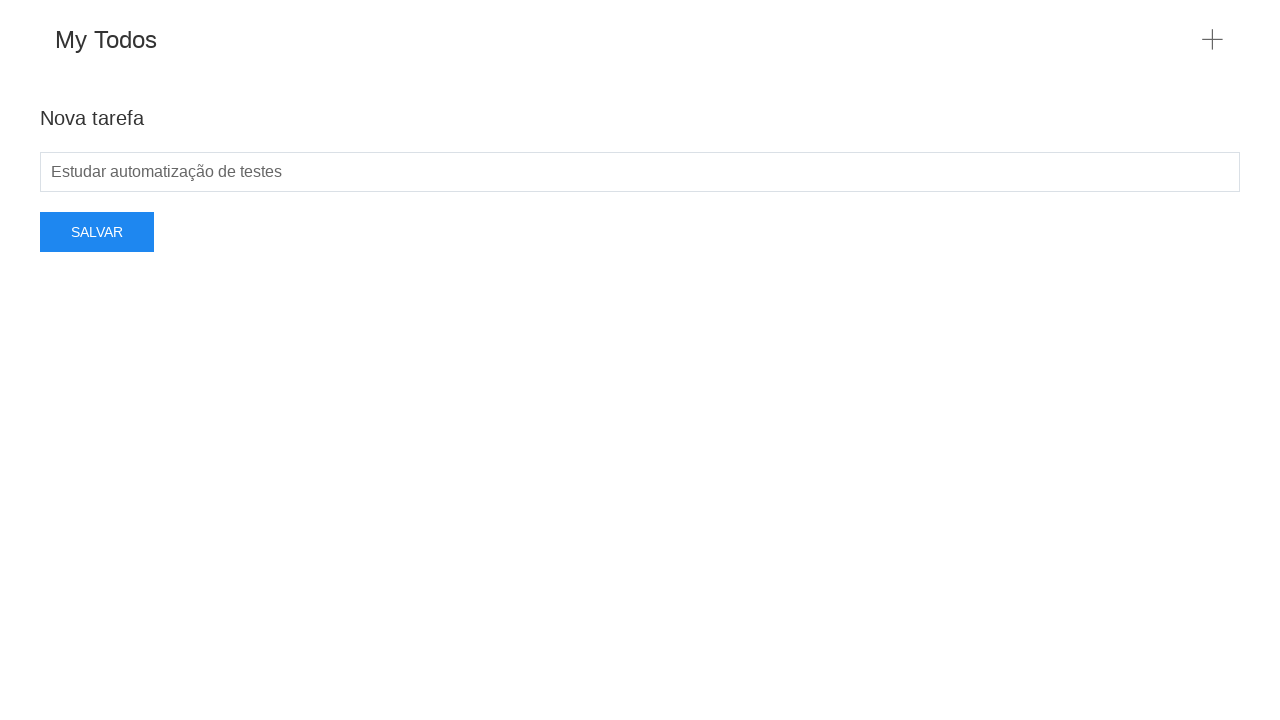

Clicked save button to create task 4 at (97, 232) on xpath=//button[contains(.,'Salvar')]
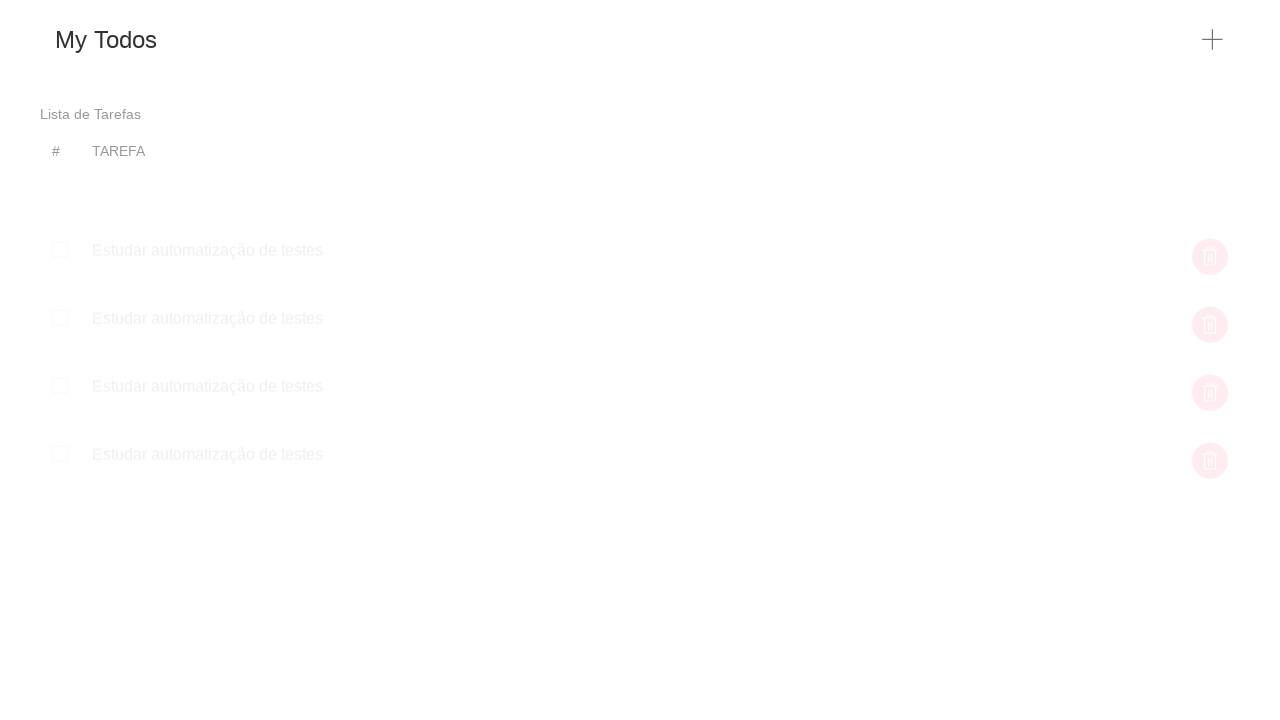

Waited for add button selector to be available
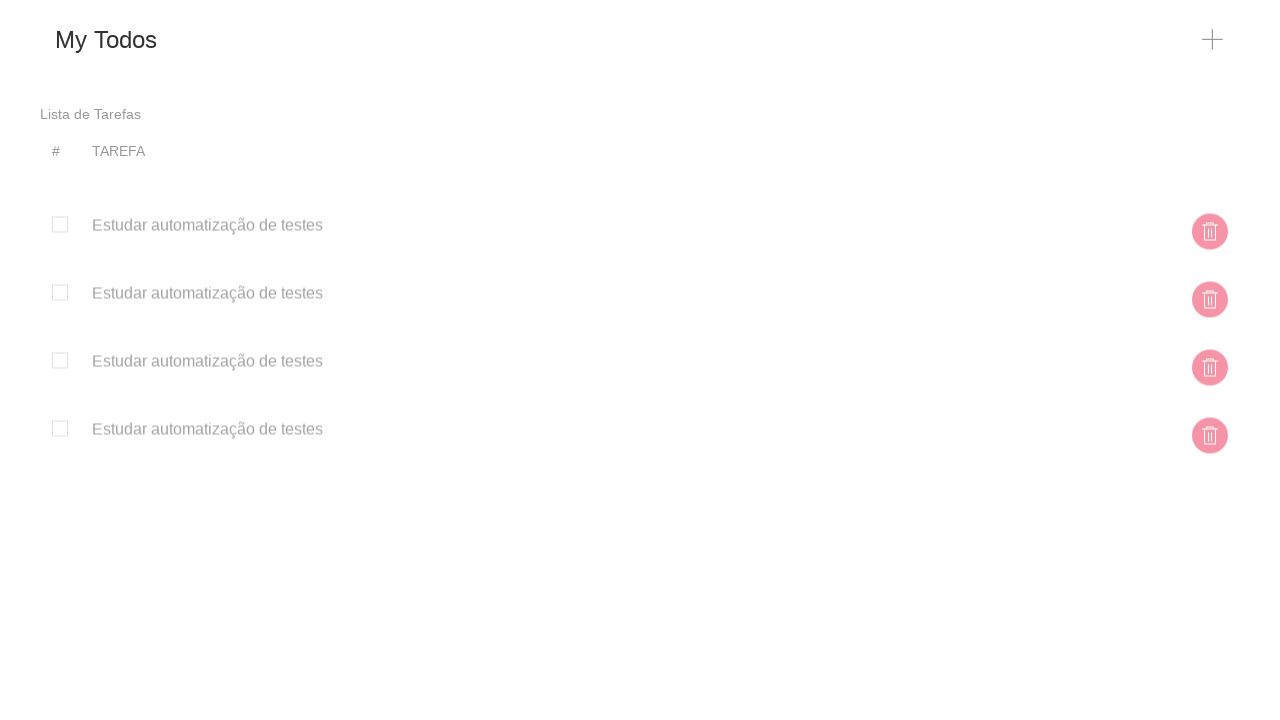

Clicked add button to create task 5 at (1213, 40) on xpath=//span[@class='uk-icon']
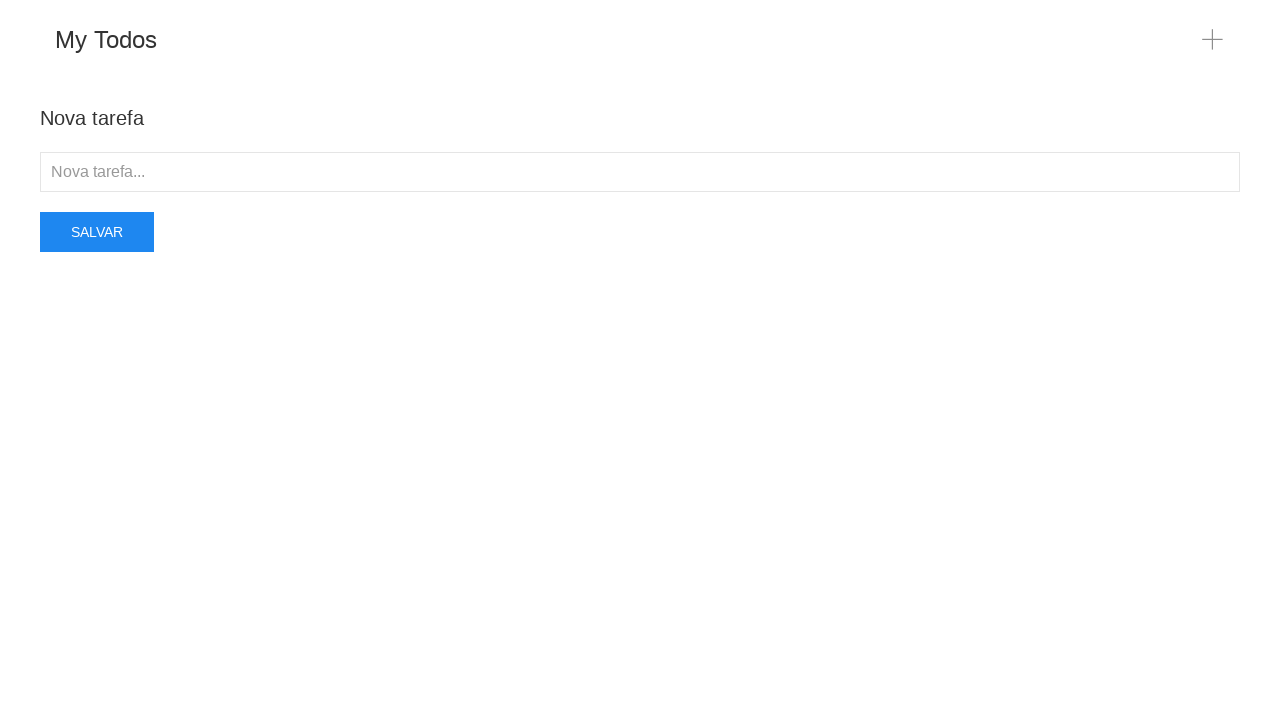

Filled task input field with task text for task 5 on //input[@placeholder='Nova tarefa...']
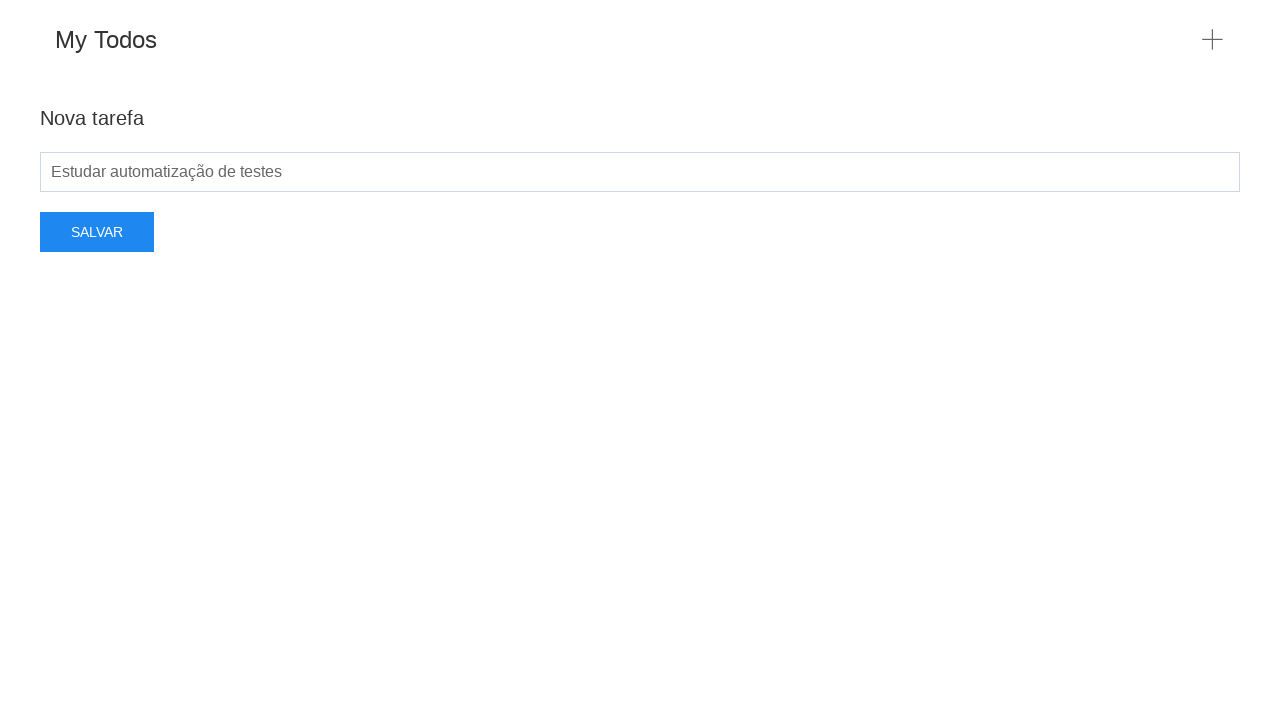

Clicked save button to create task 5 at (97, 232) on xpath=//button[contains(.,'Salvar')]
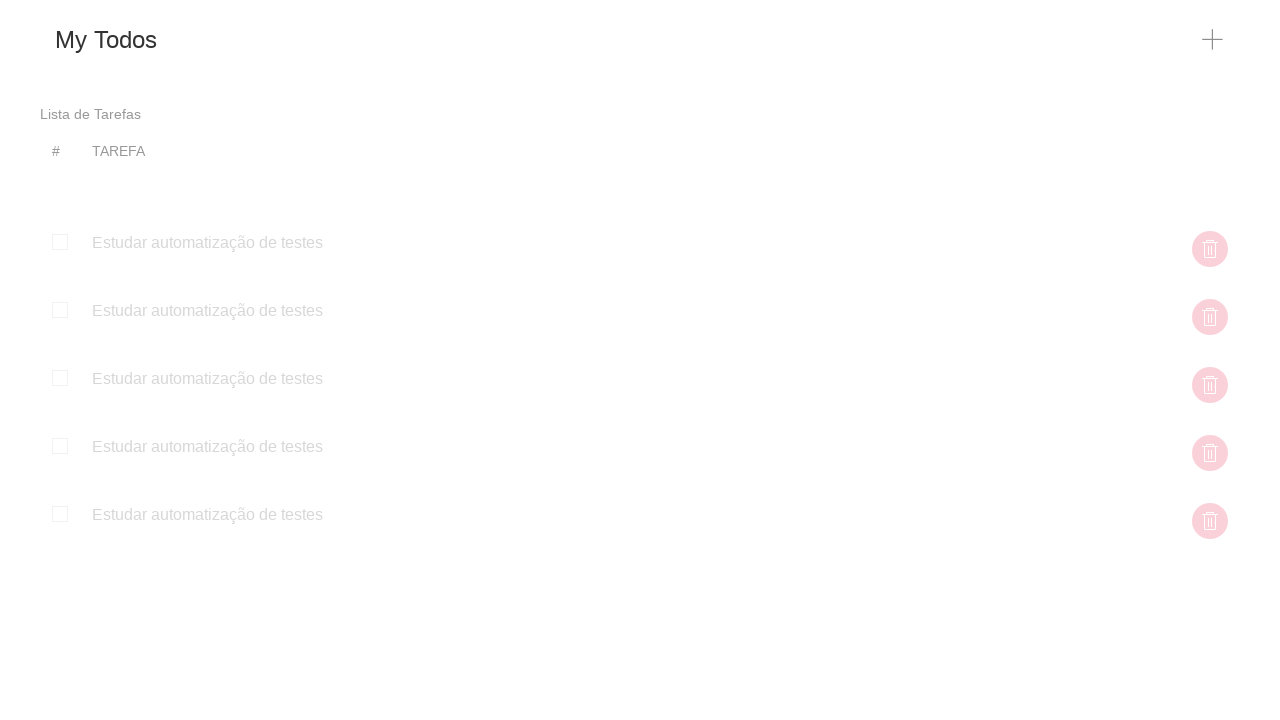

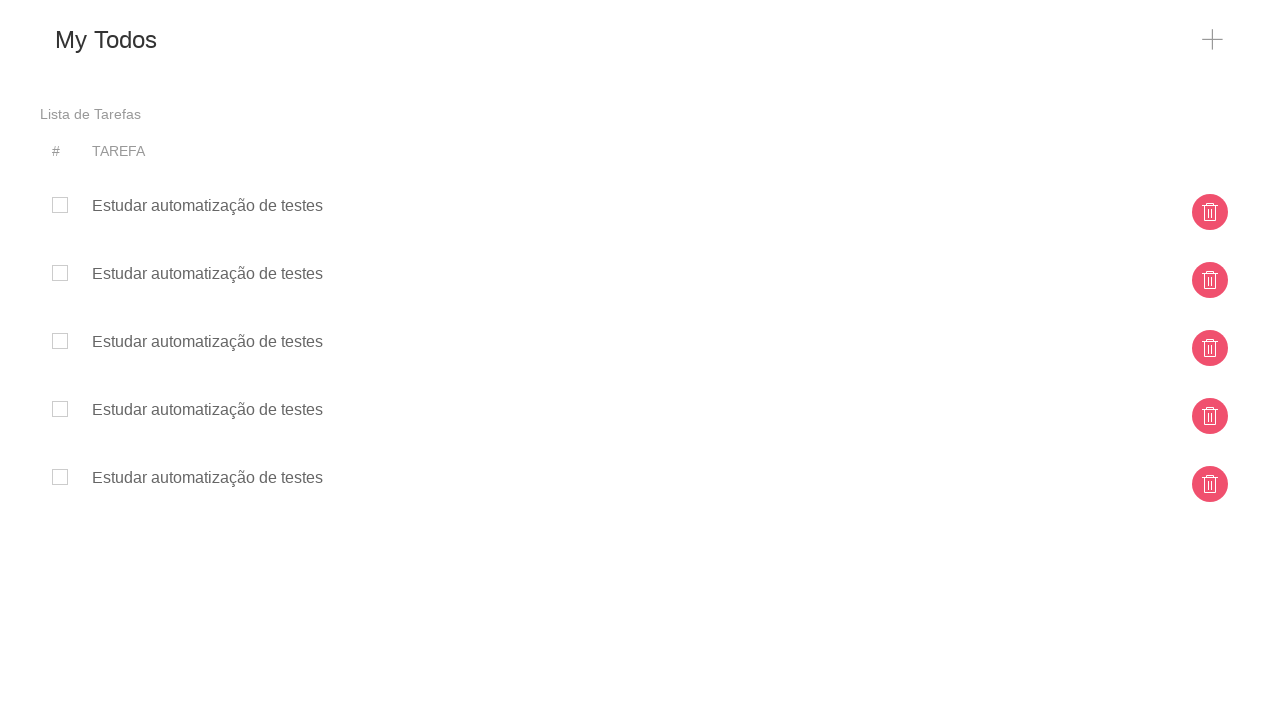